Tests opening a new browser tab by clicking a link, switching to the new tab, closing it, and switching back to the original tab

Starting URL: https://the-internet.herokuapp.com/windows

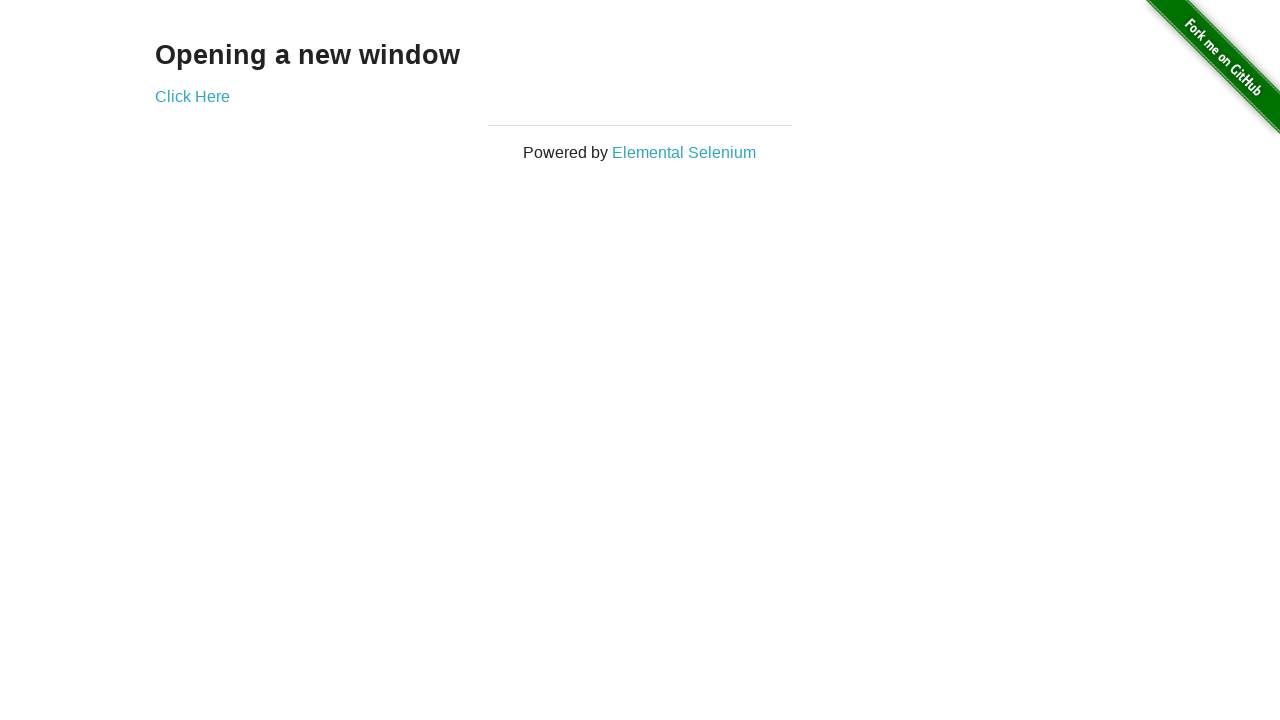

Clicked link to open new tab at (192, 96) on xpath=//a[contains(@href, 'new')]
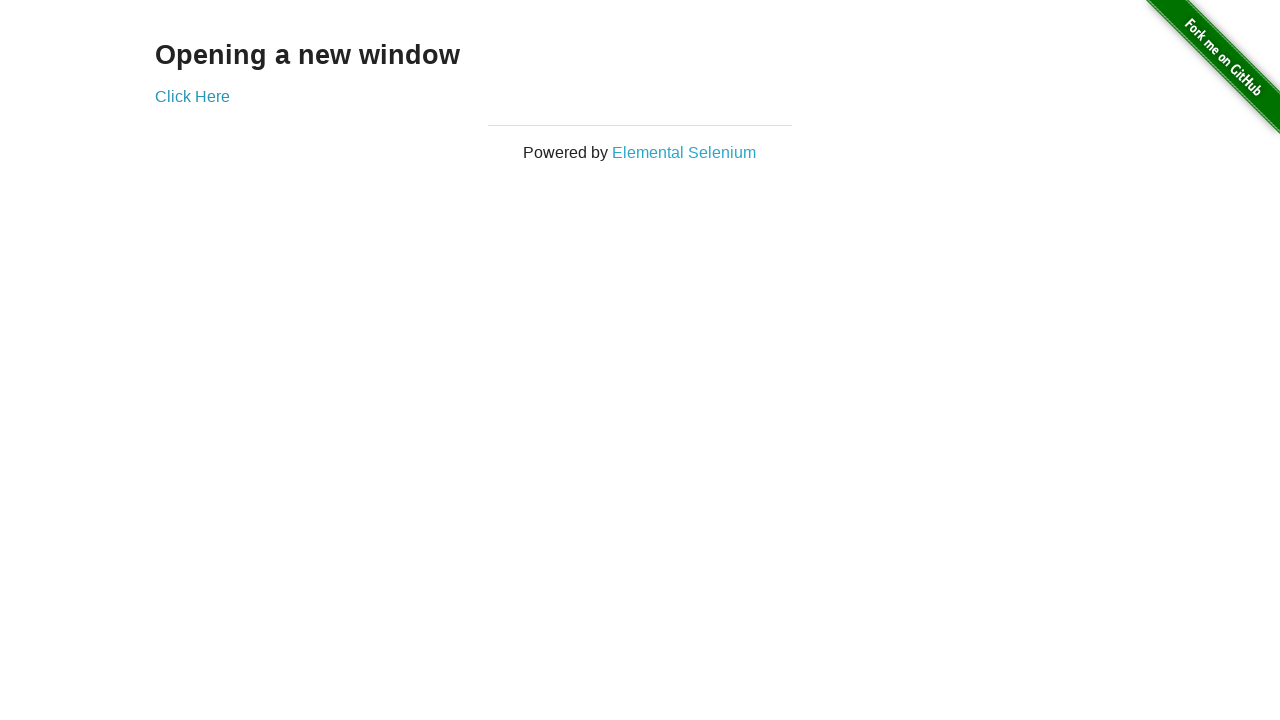

New tab opened and captured
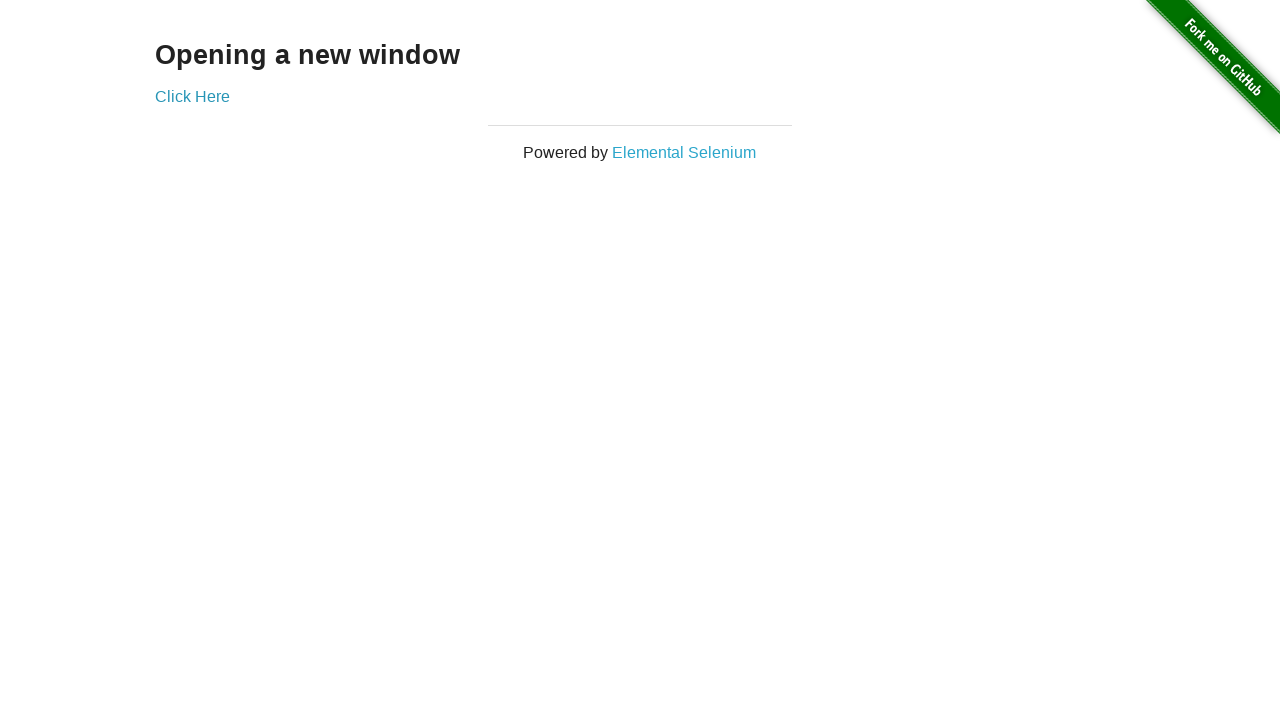

Closed the new tab
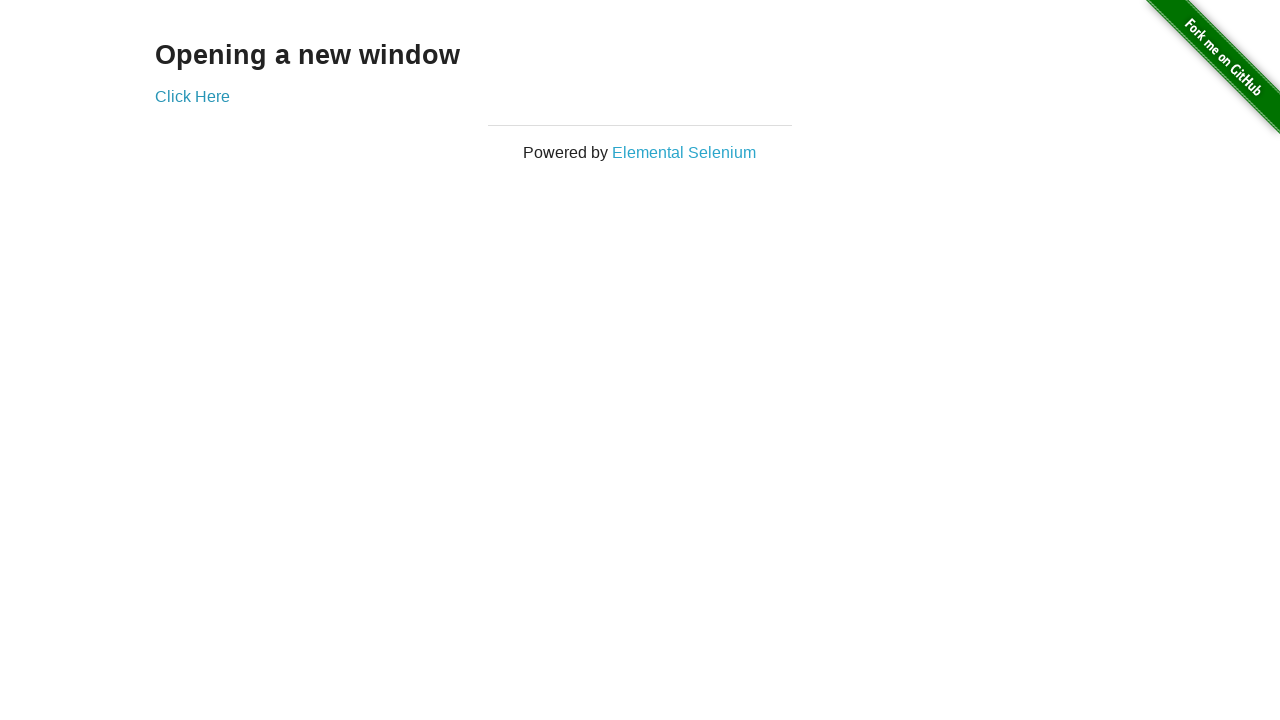

Switched back to original tab and verified link is still present
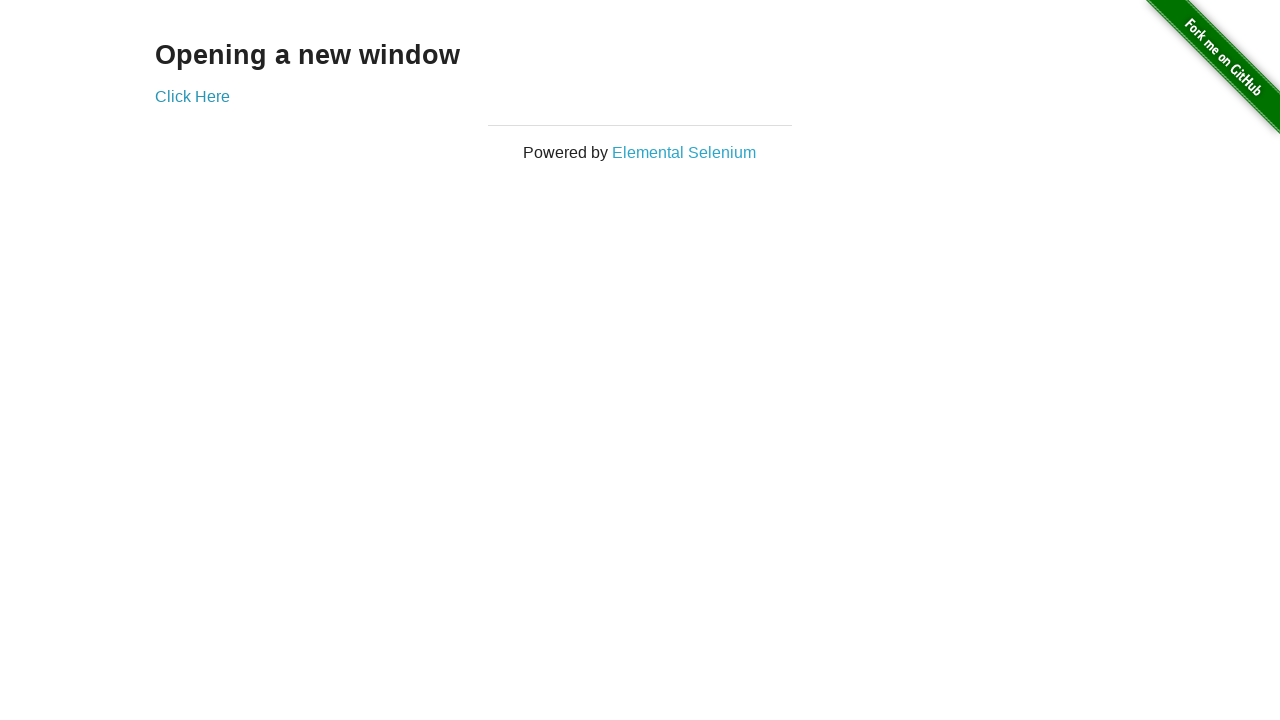

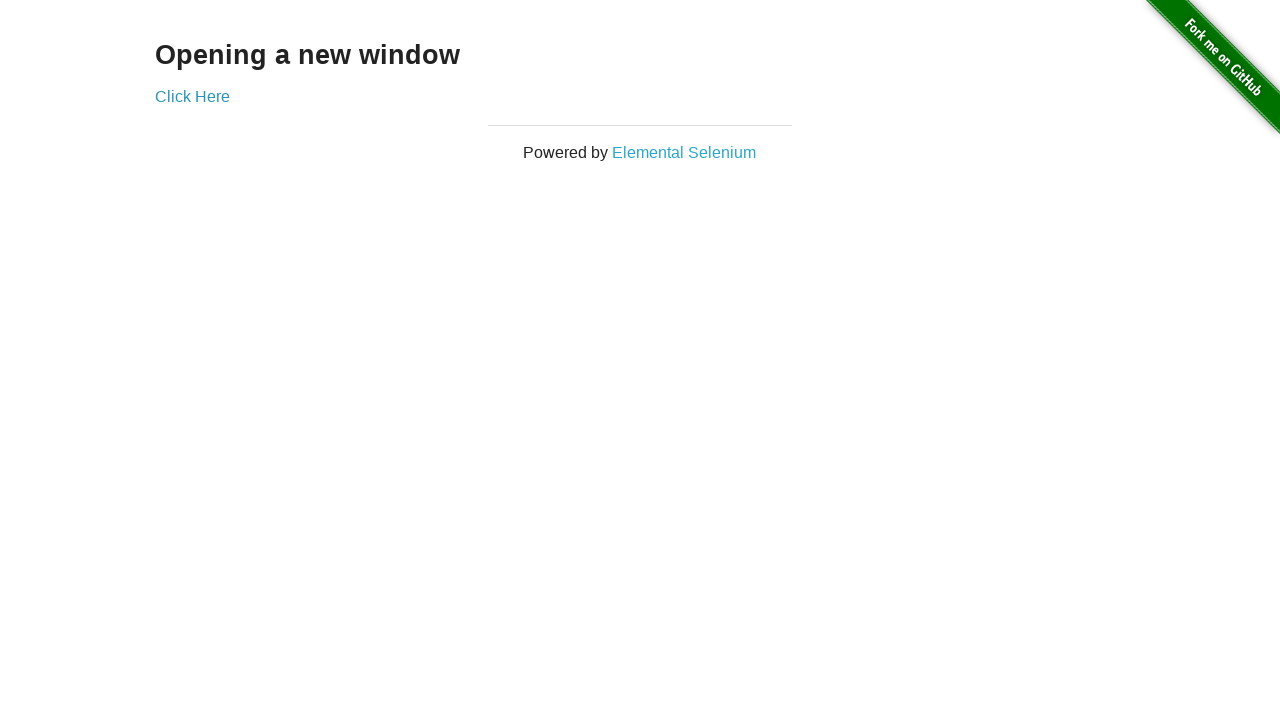